Checks if the About section is present in the footer

Starting URL: https://www.thesouledstore.com/

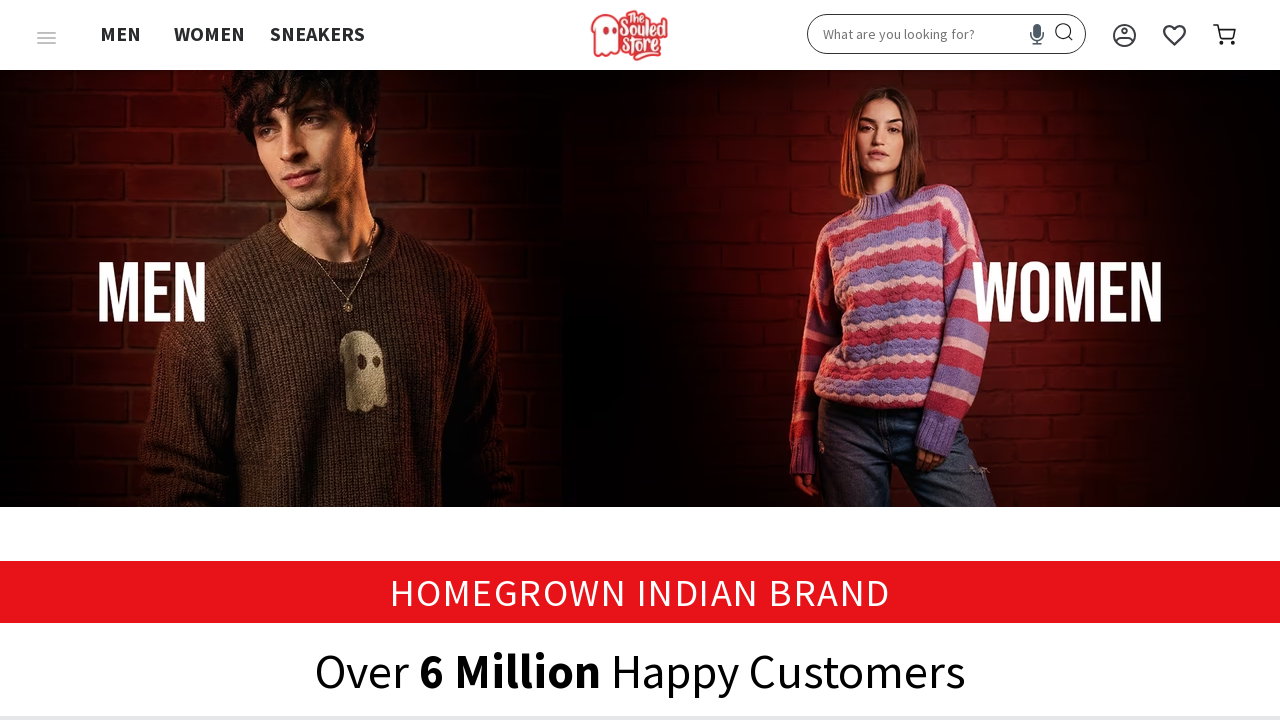

Waited for footer element to be present
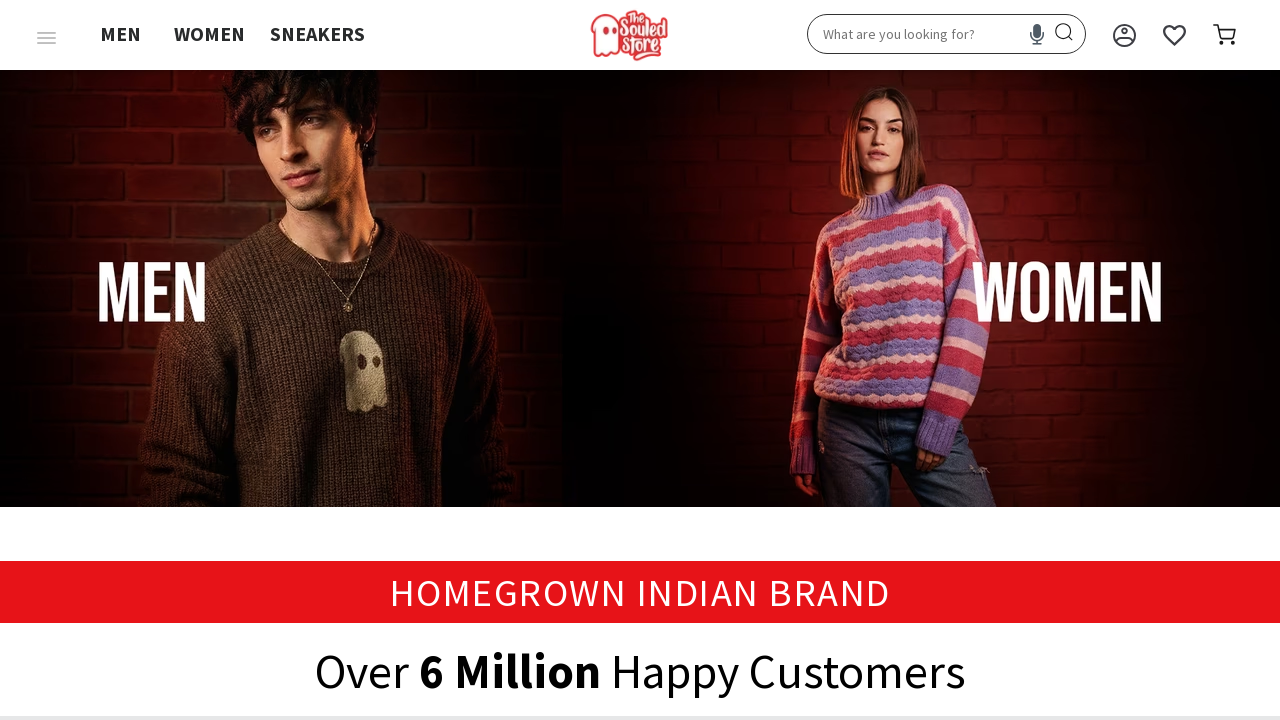

Scrolled footer into view
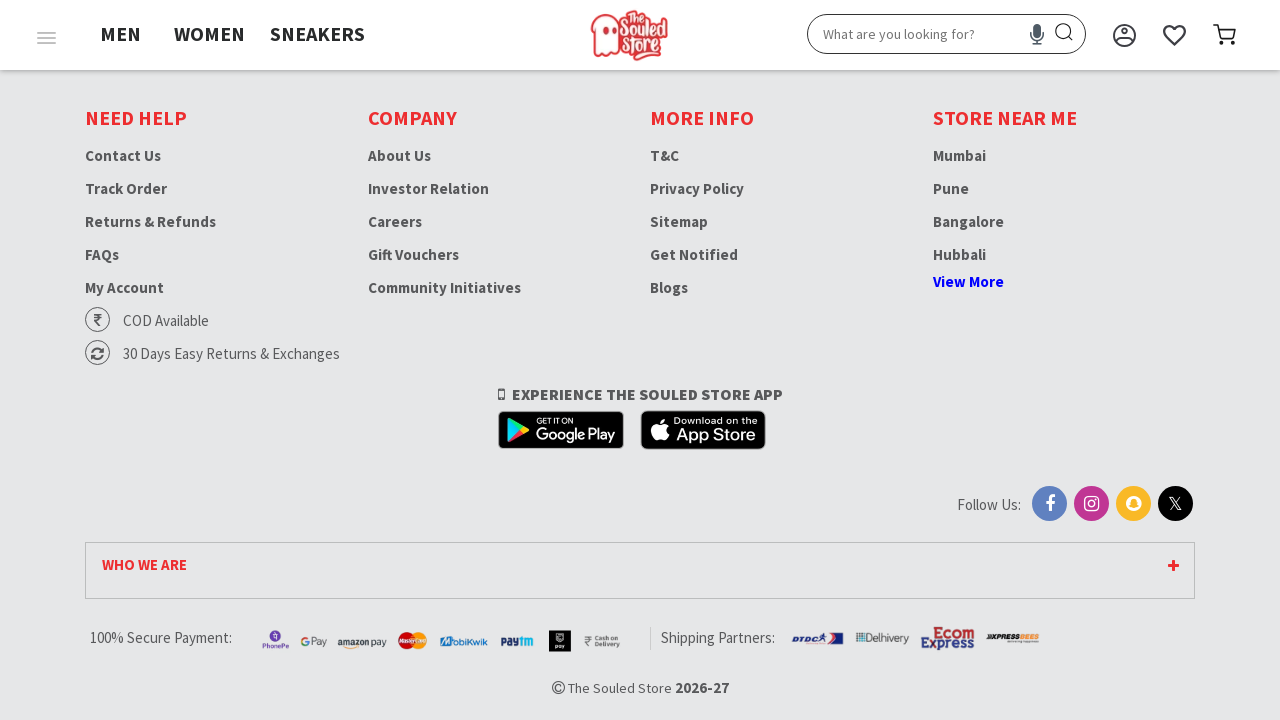

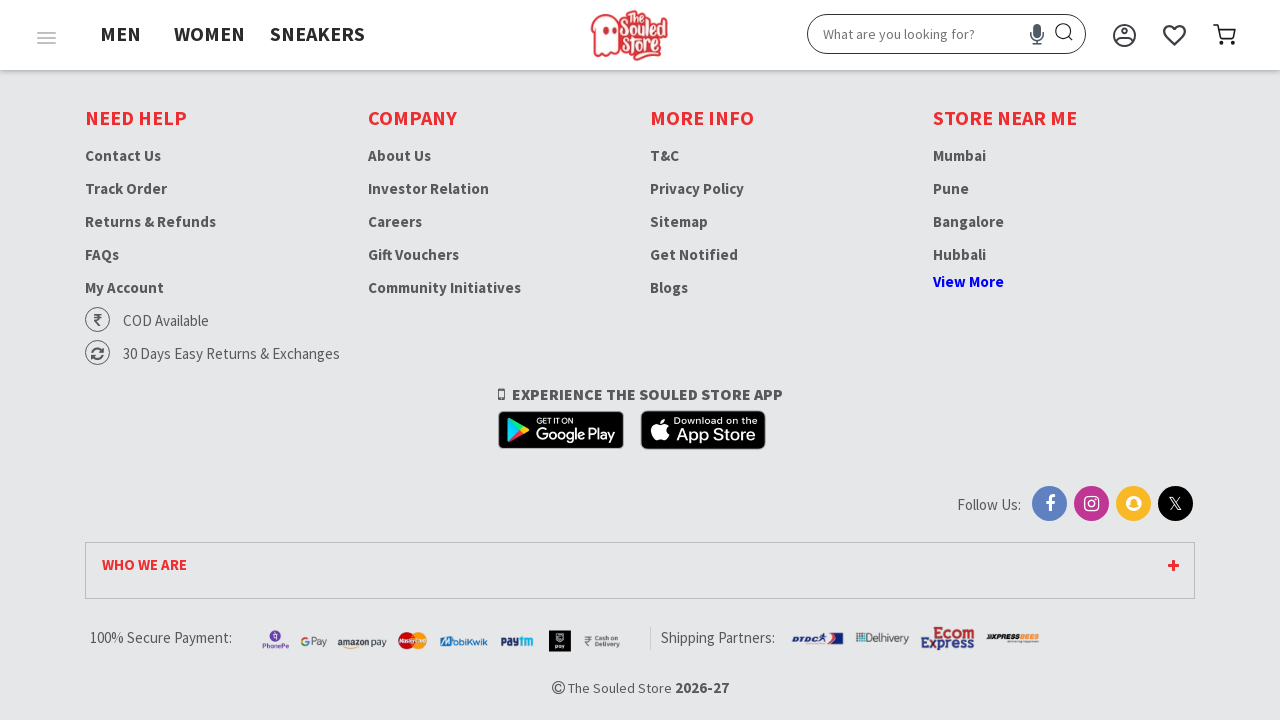